Navigates to HP store accessories deals page and verifies that product discount calculations are displayed correctly

Starting URL: https://store.hp.com/us/en/slp/weekly-deals/accessories

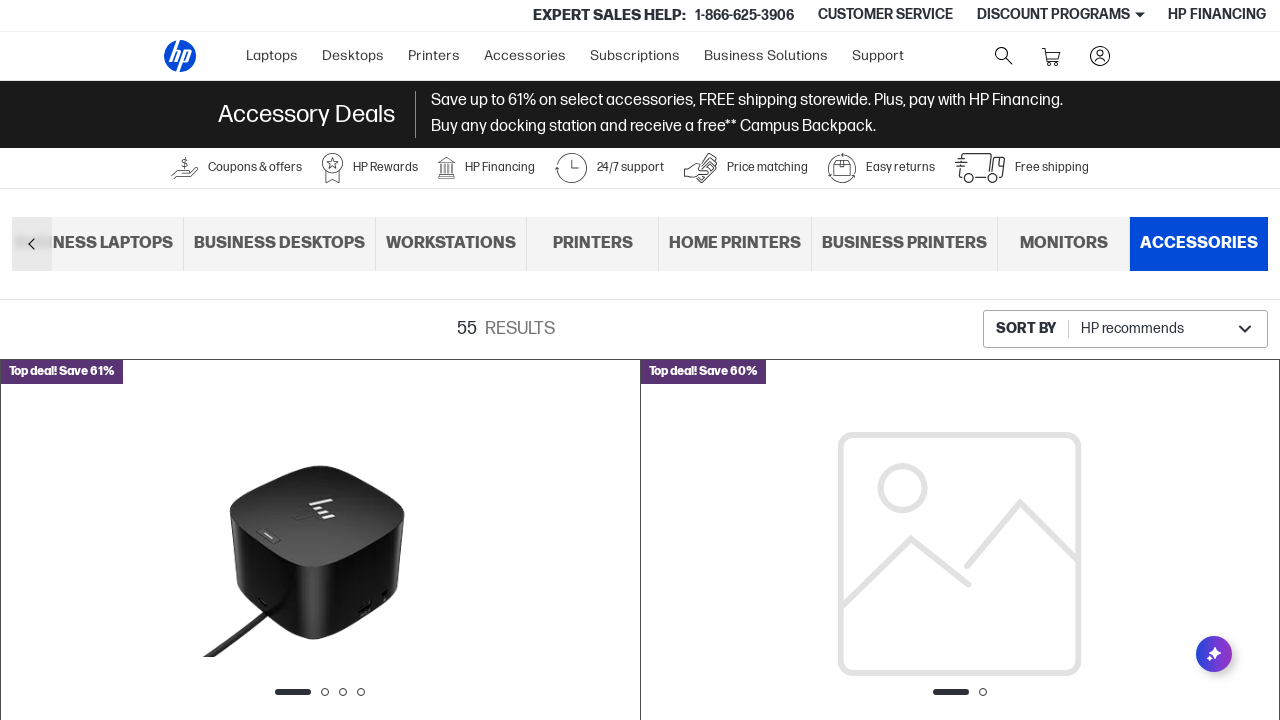

Waited for page to load (2000ms)
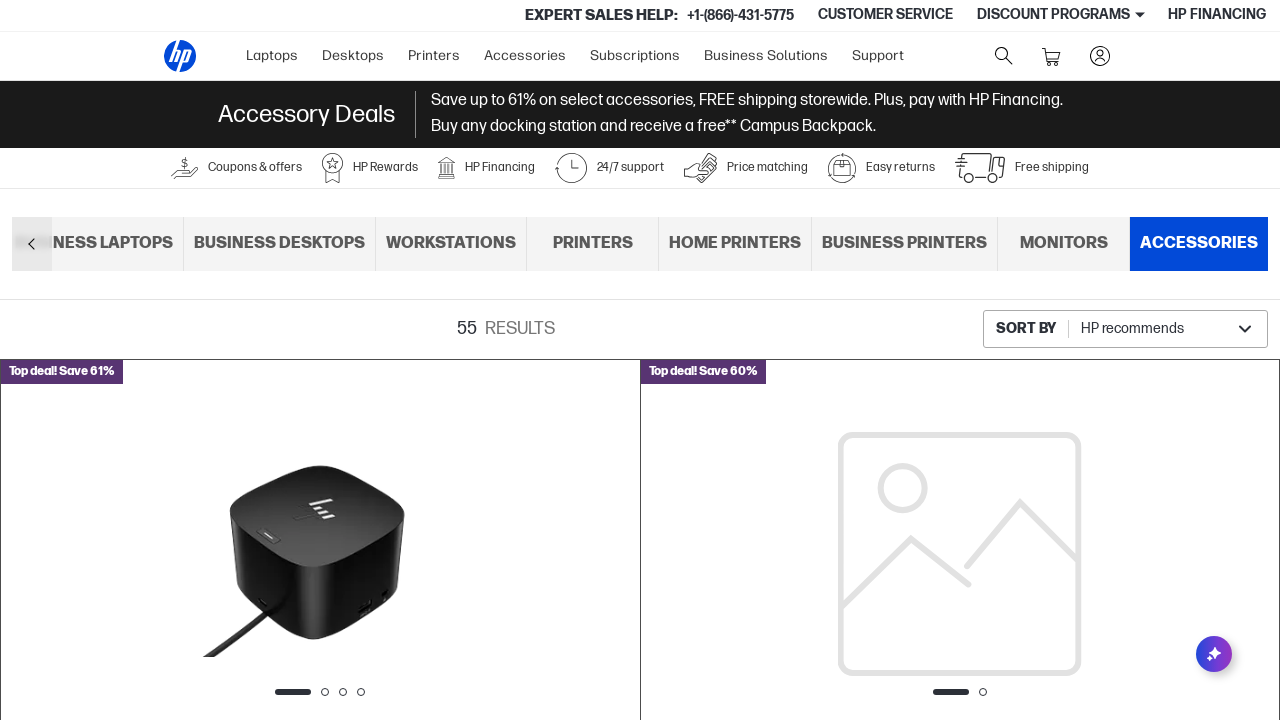

Product containers loaded and became visible
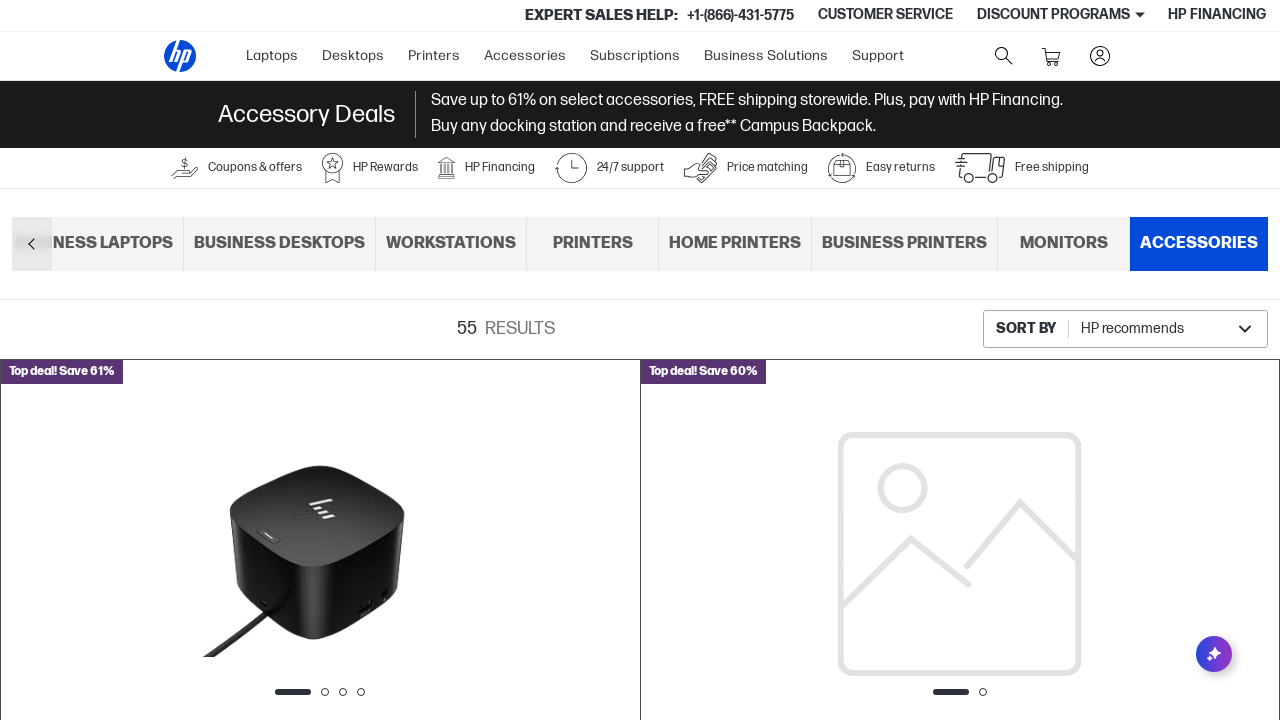

Retrieved all product elements from page
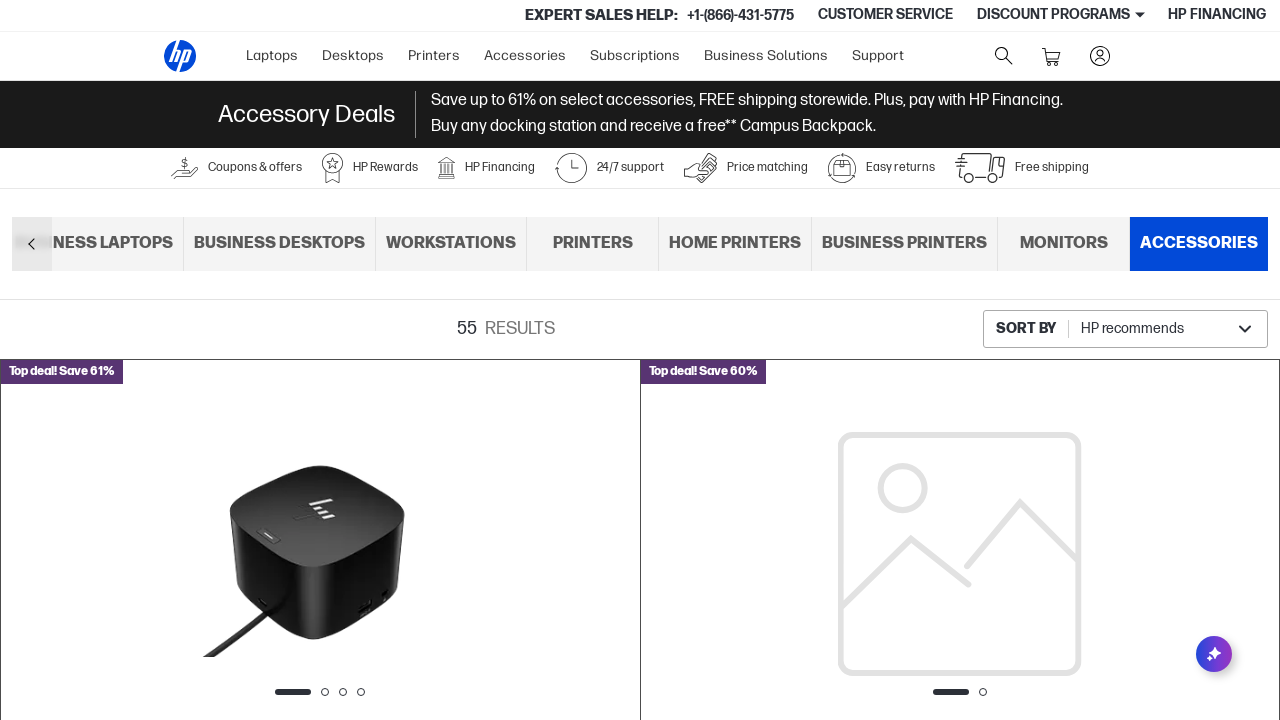

Verified that products are displayed on the HP accessories deals page
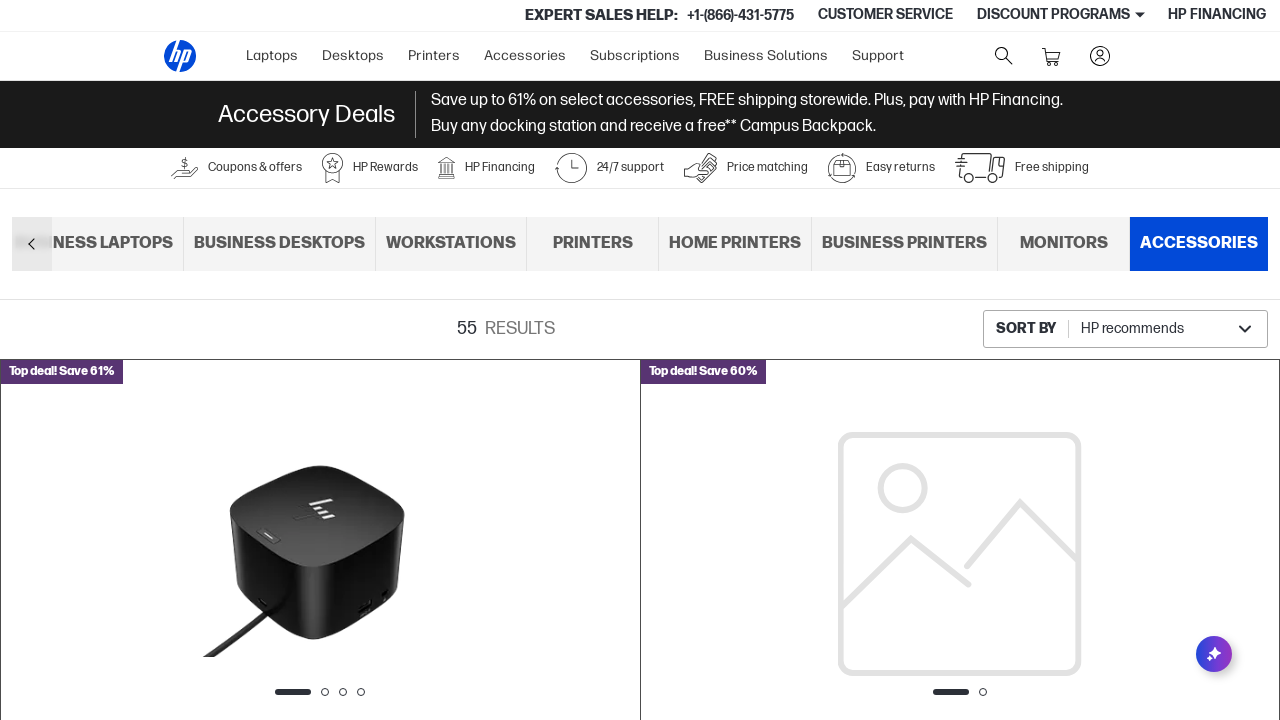

Located products with promo text
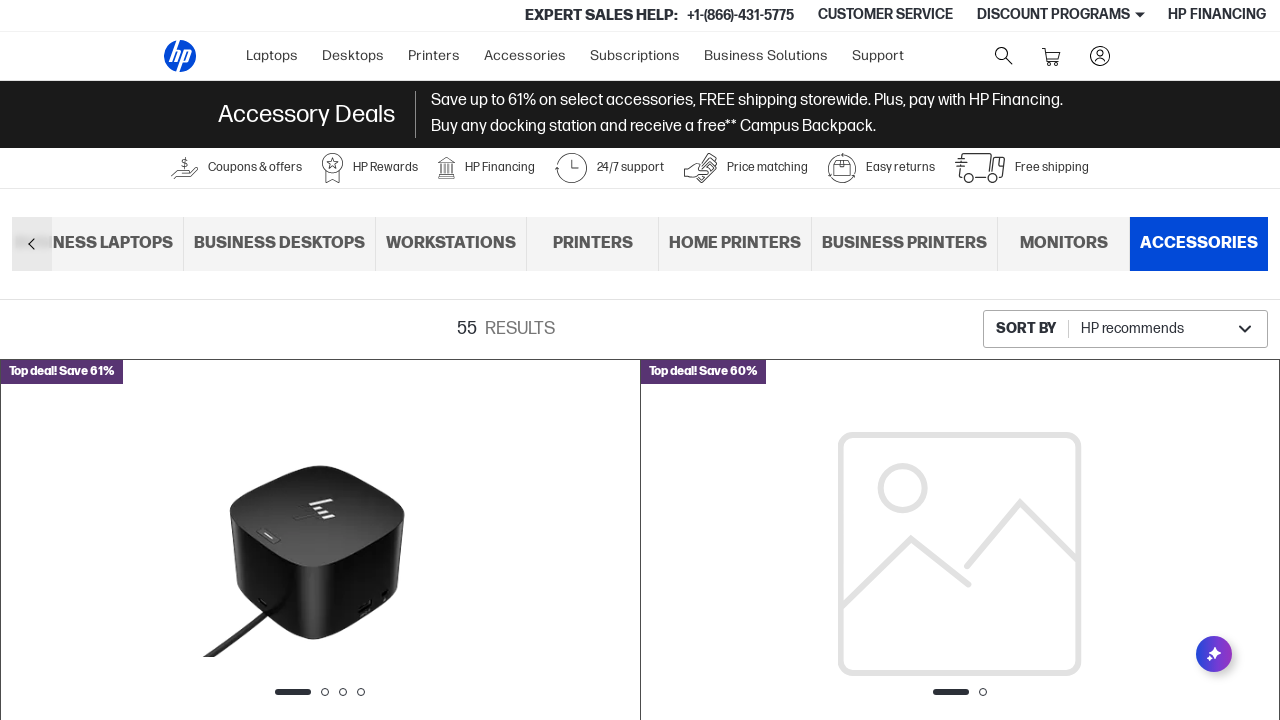

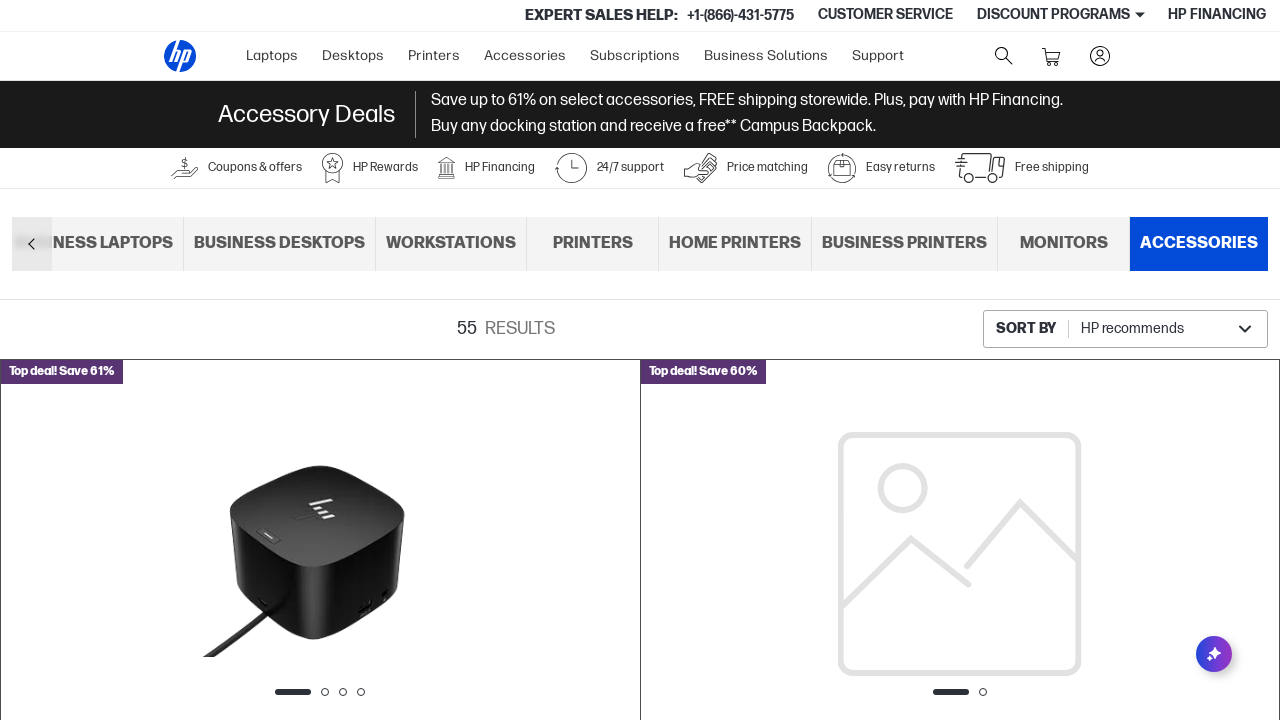